Tests a basic calculator web application by entering two numbers, selecting the subtract operation, clicking calculate, and verifying the result equals zero.

Starting URL: https://testsheepnz.github.io/BasicCalculator.html

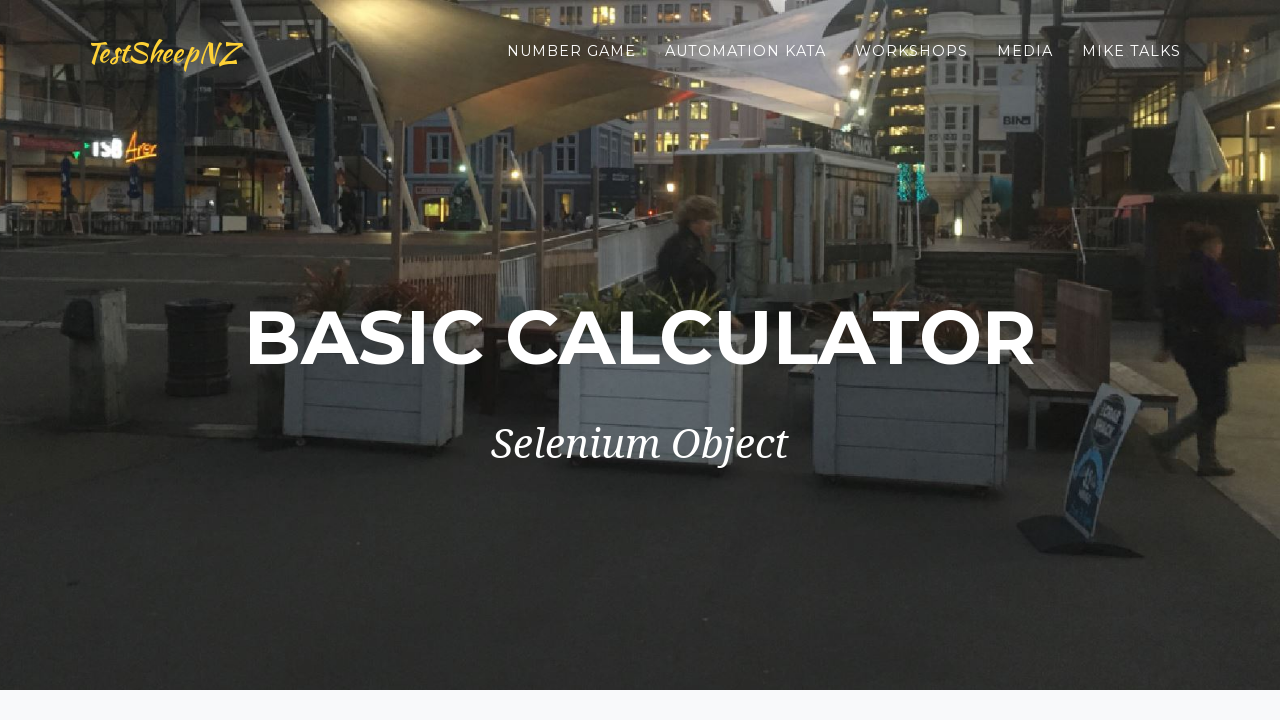

Entered first operand '1' in number1Field on #number1Field
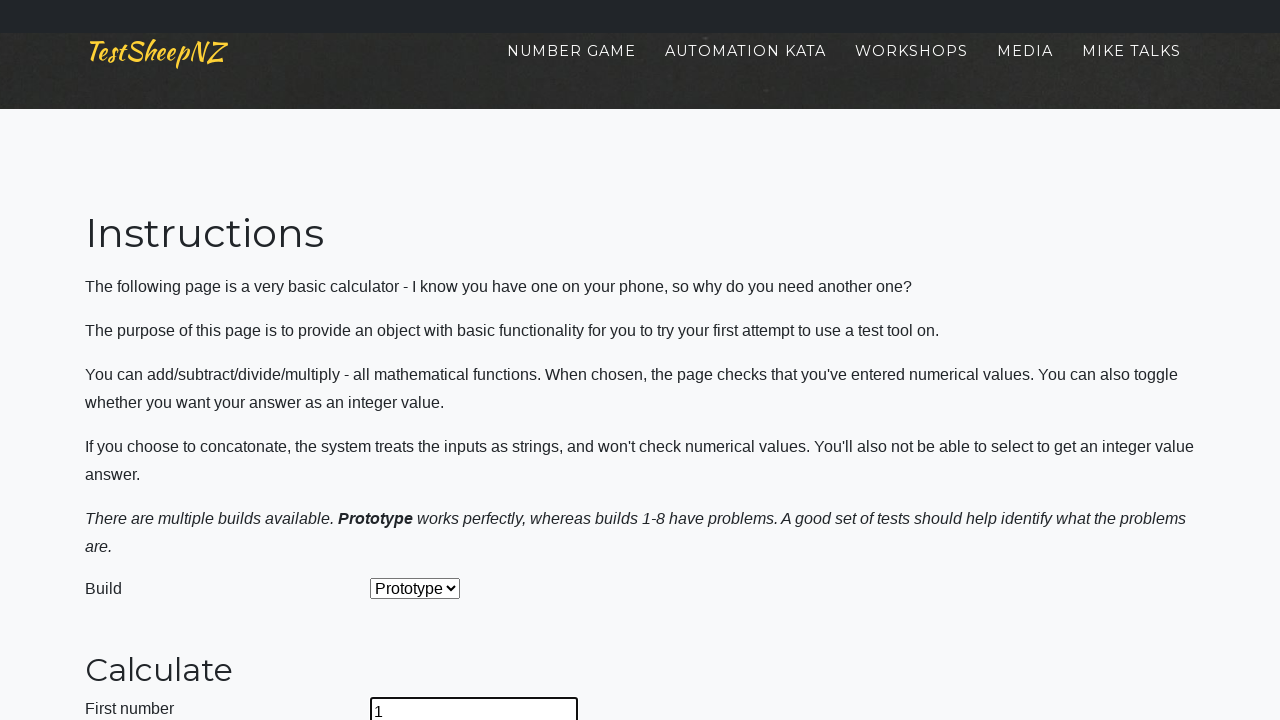

Entered second operand '1' in number2Field on #number2Field
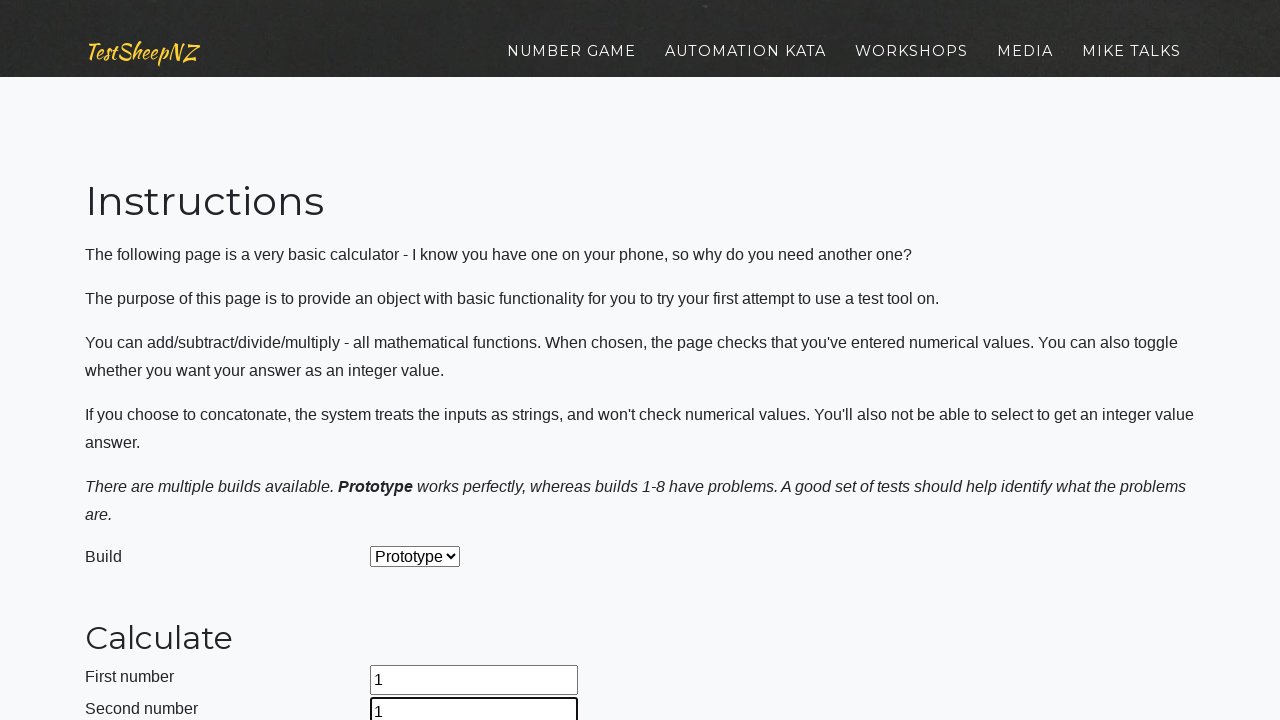

Selected 'Subtract' operation from dropdown on #selectOperationDropdown
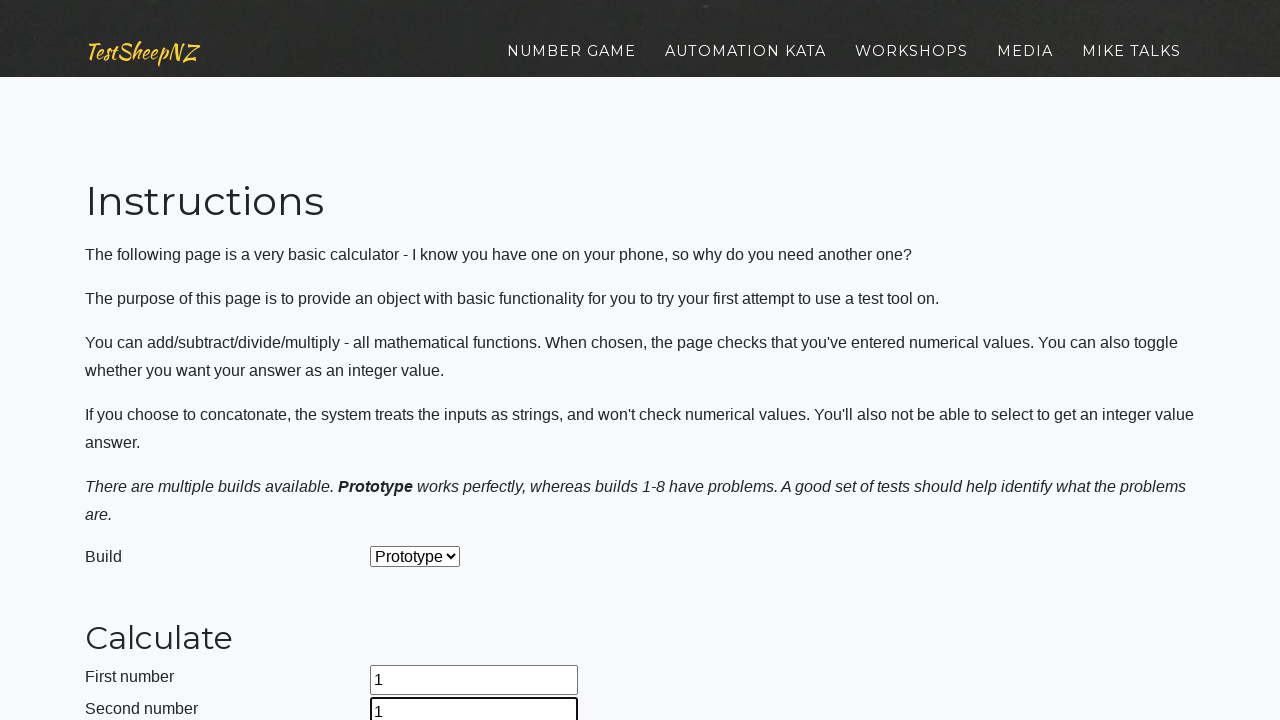

Clicked calculate button at (422, 361) on #calculateButton
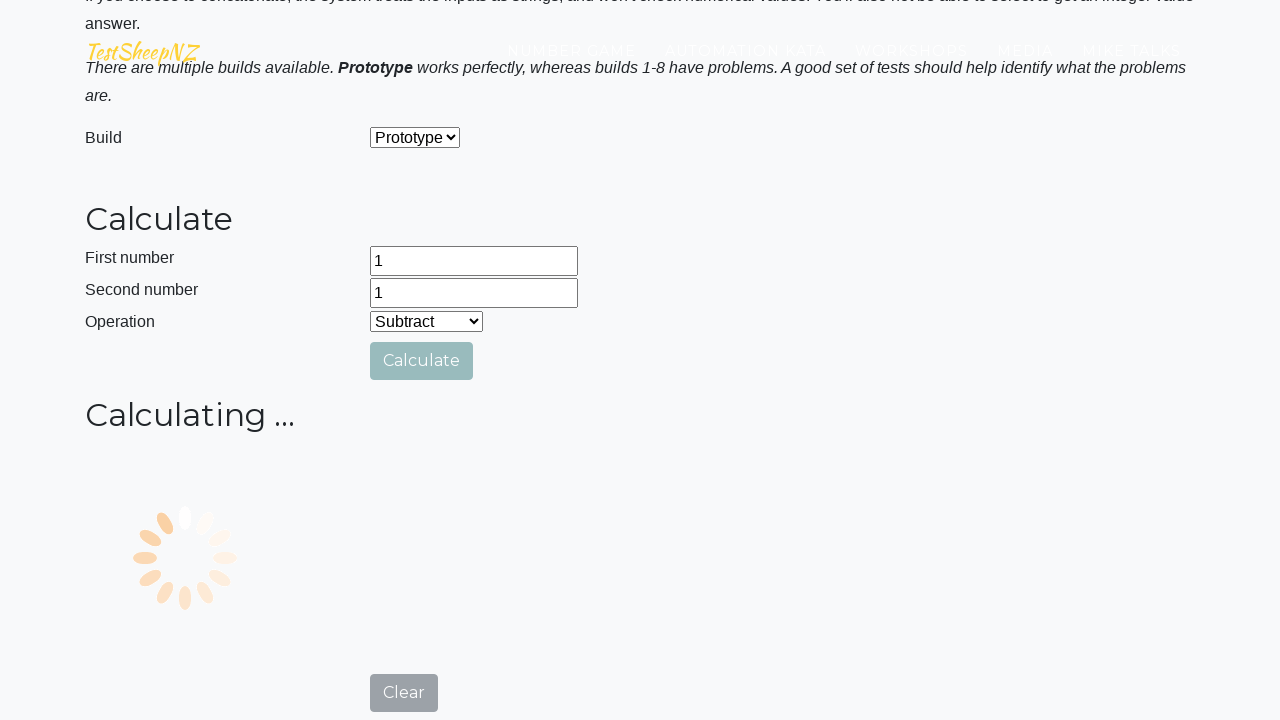

Answer field loaded
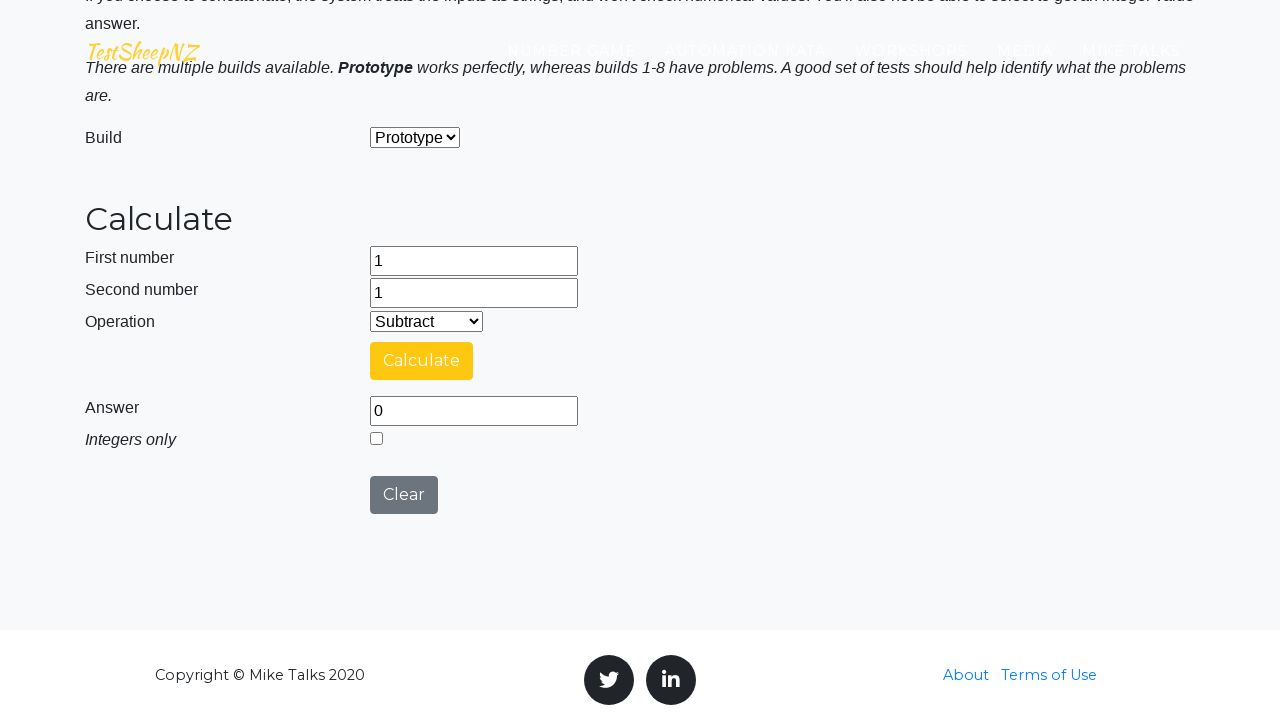

Retrieved answer value from numberAnswerField
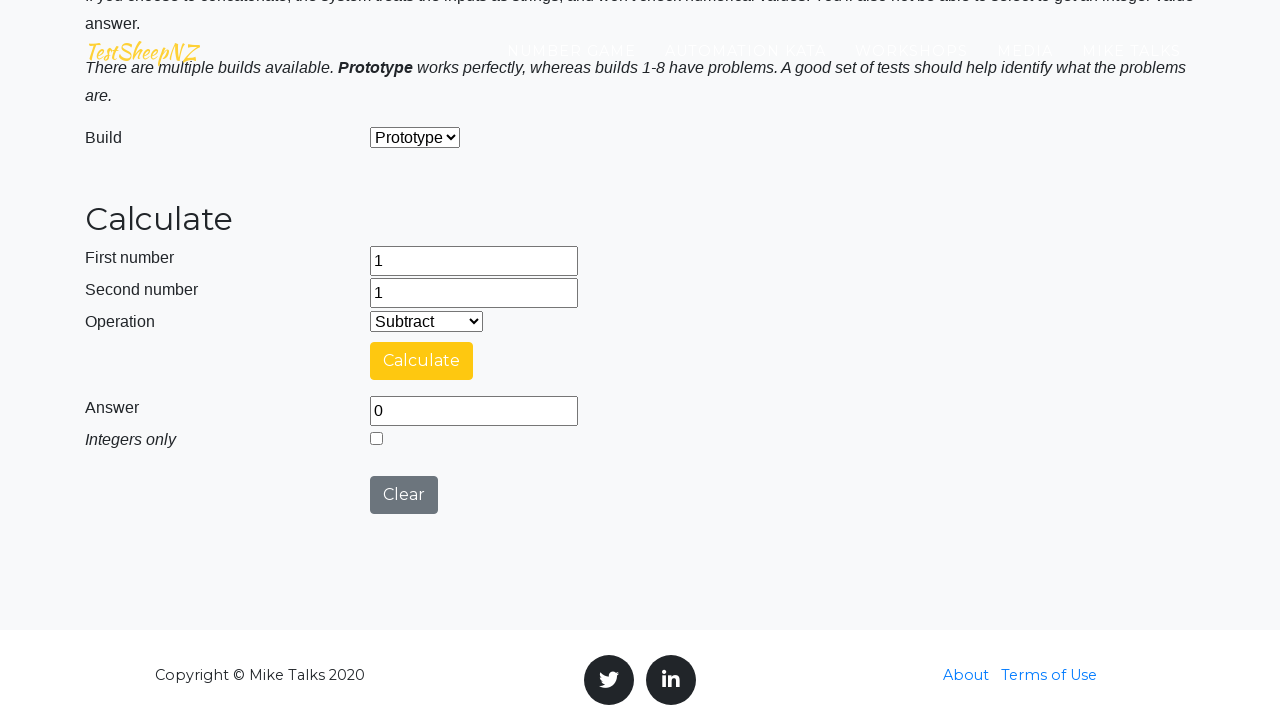

Verified calculation result equals '0' (1 - 1 = 0)
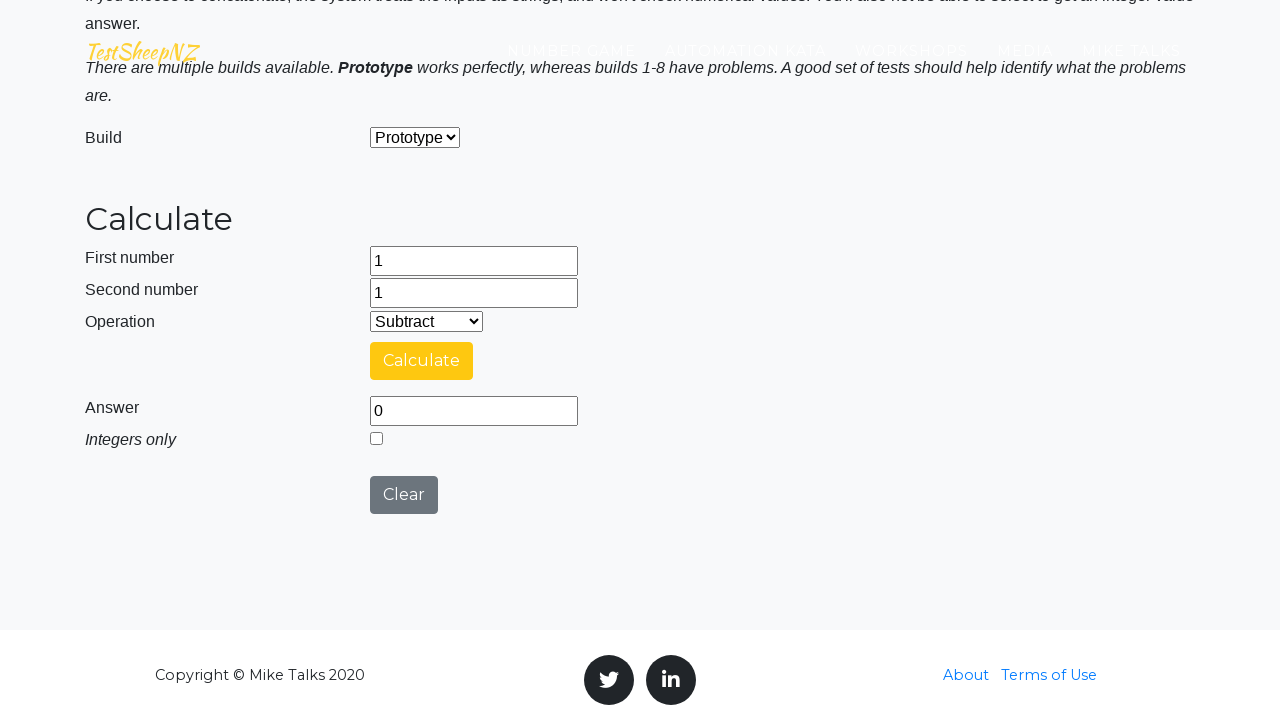

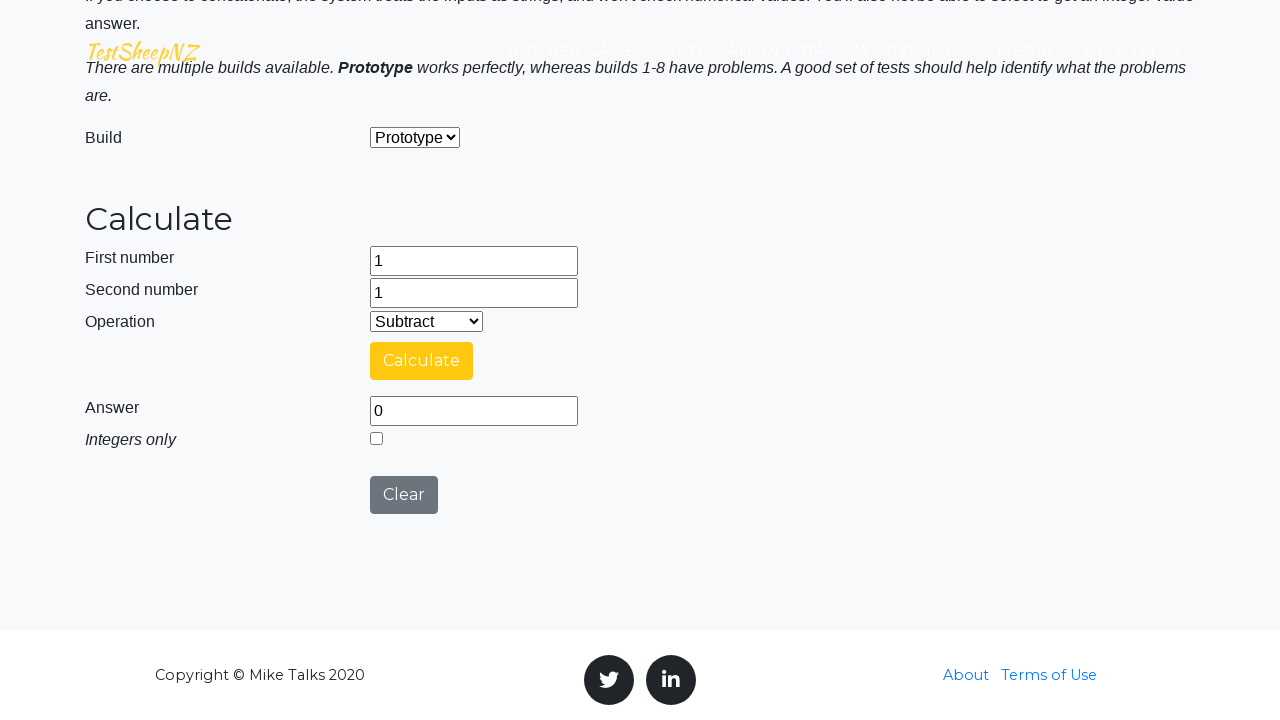